Tests horizontal slider functionality by using keyboard arrow keys to move the slider from minimum to maximum value

Starting URL: https://the-internet.herokuapp.com/horizontal_slider

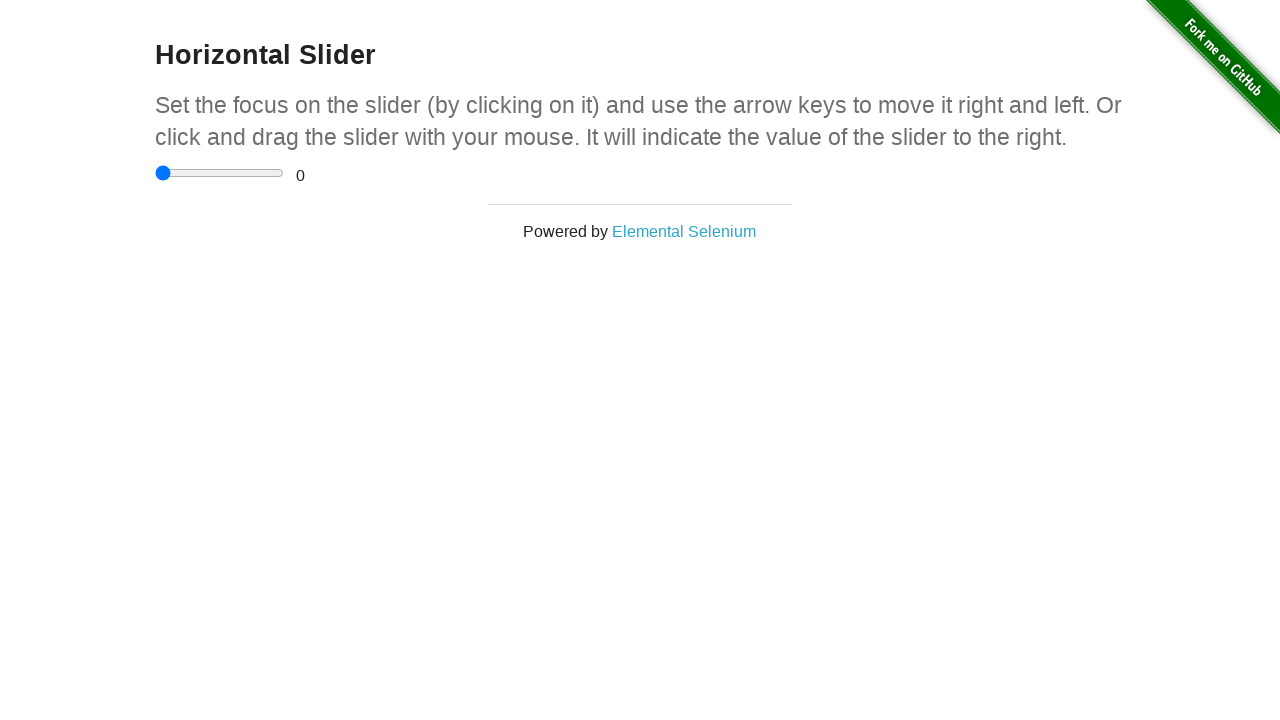

Located horizontal slider element
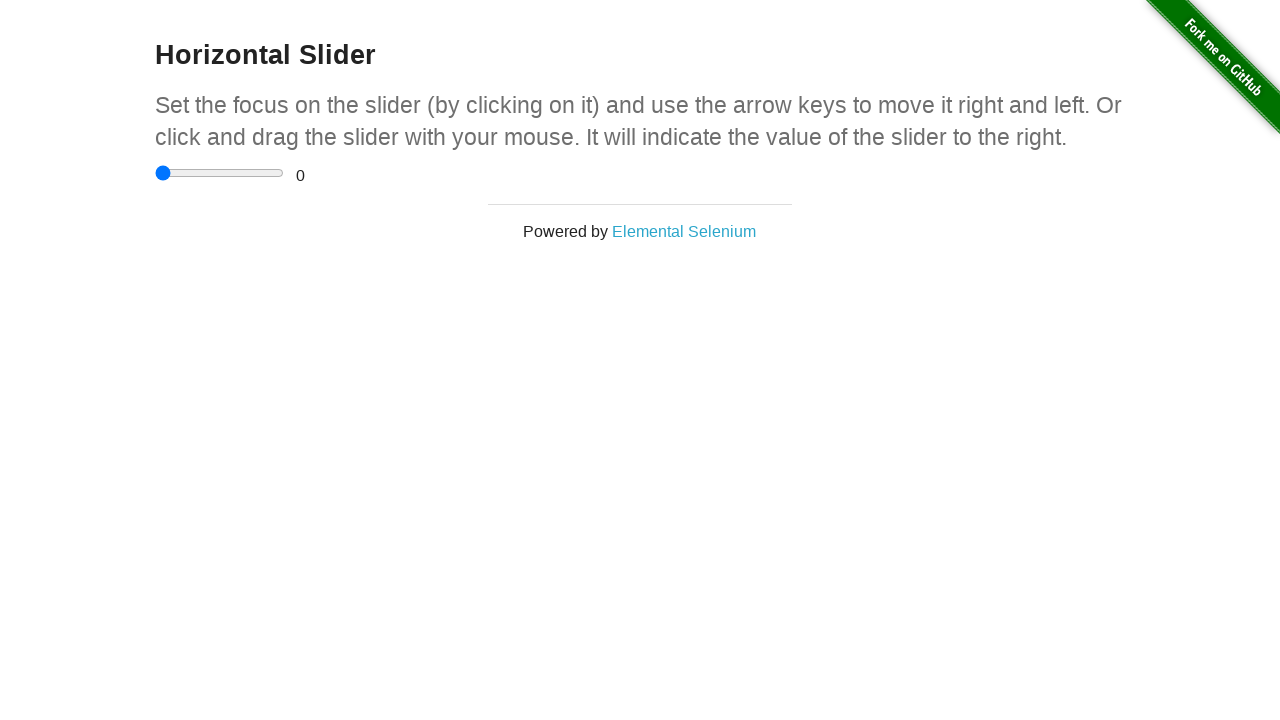

Clicked on slider to focus it at (220, 173) on input[type='range']
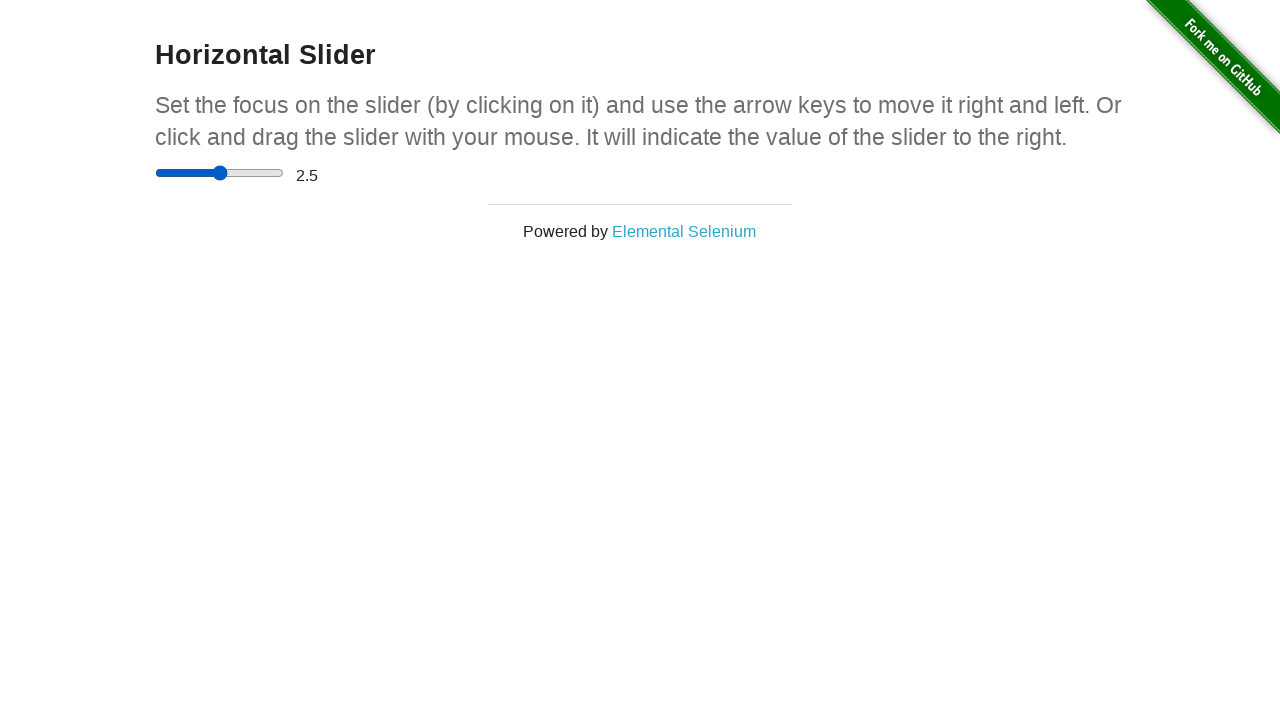

Pressed ArrowRight key to move slider towards maximum value (iteration 1/9)
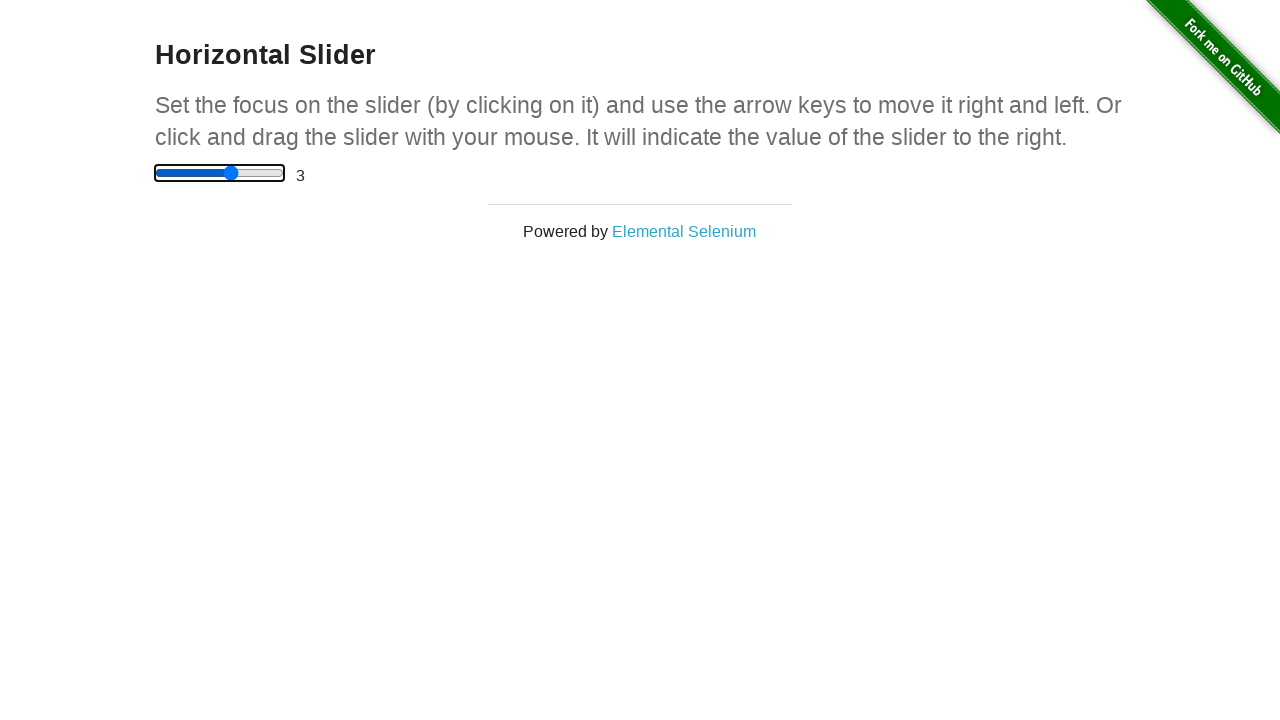

Pressed ArrowRight key to move slider towards maximum value (iteration 2/9)
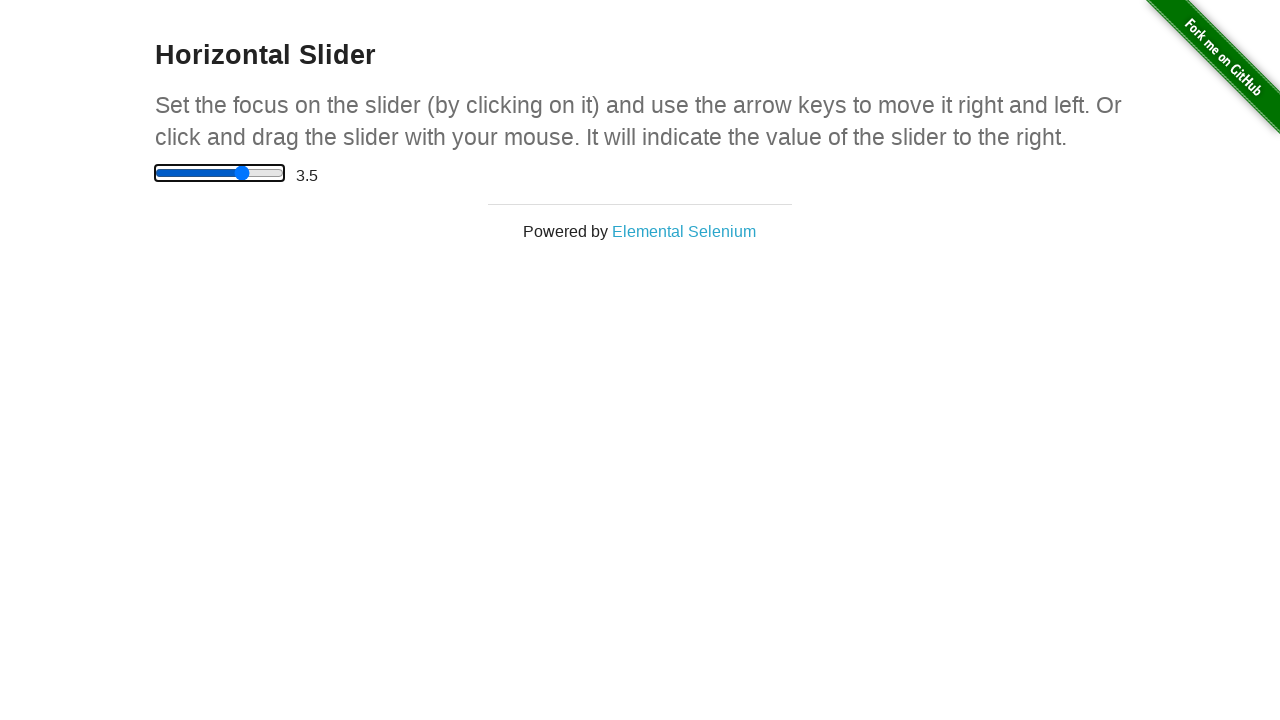

Pressed ArrowRight key to move slider towards maximum value (iteration 3/9)
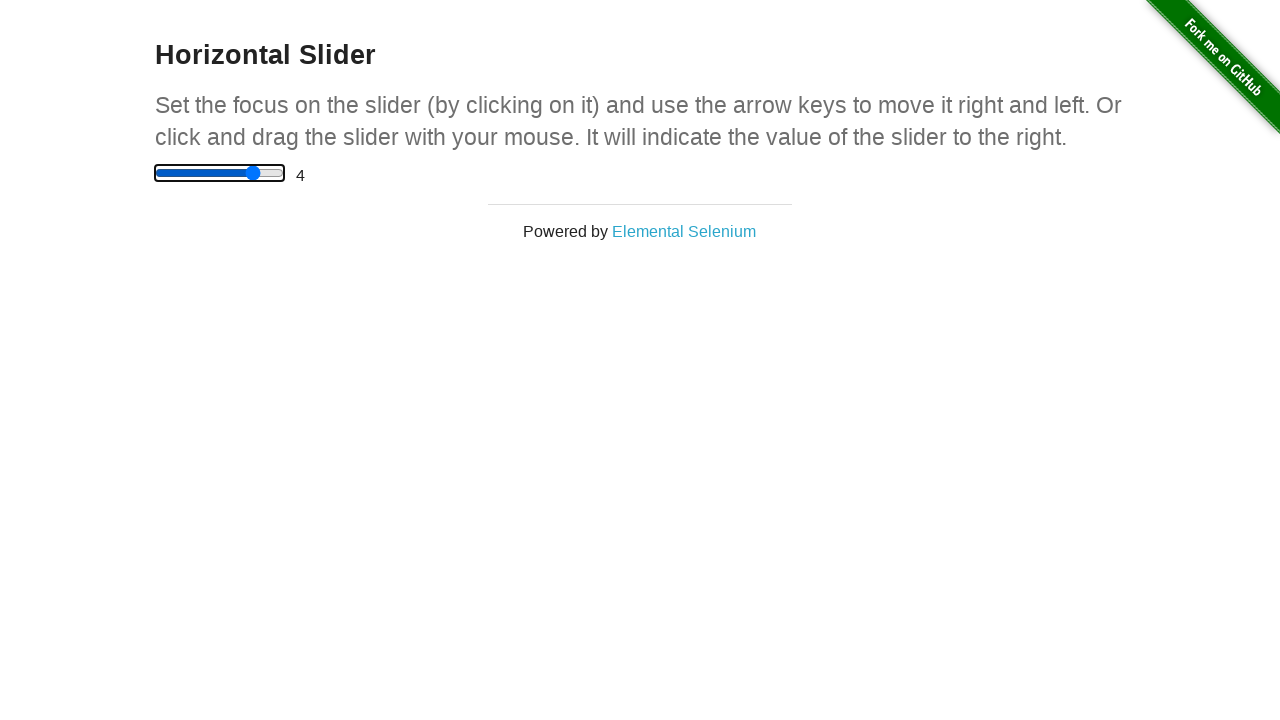

Pressed ArrowRight key to move slider towards maximum value (iteration 4/9)
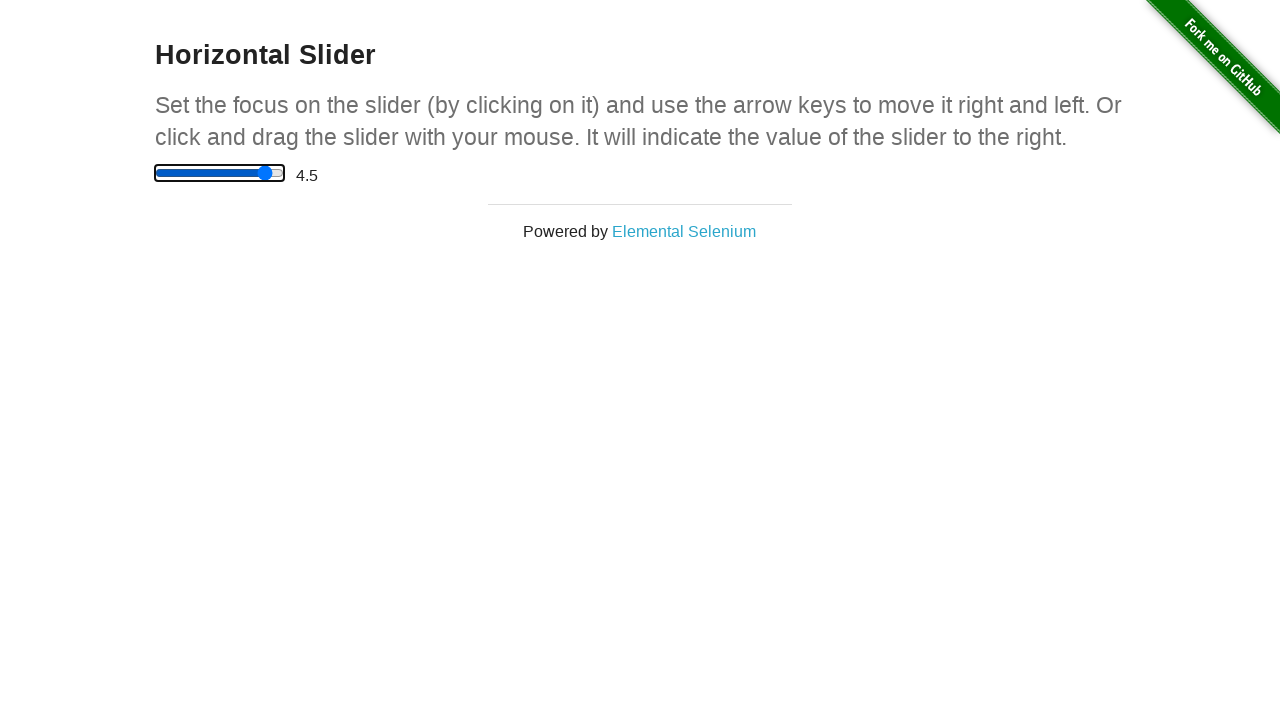

Pressed ArrowRight key to move slider towards maximum value (iteration 5/9)
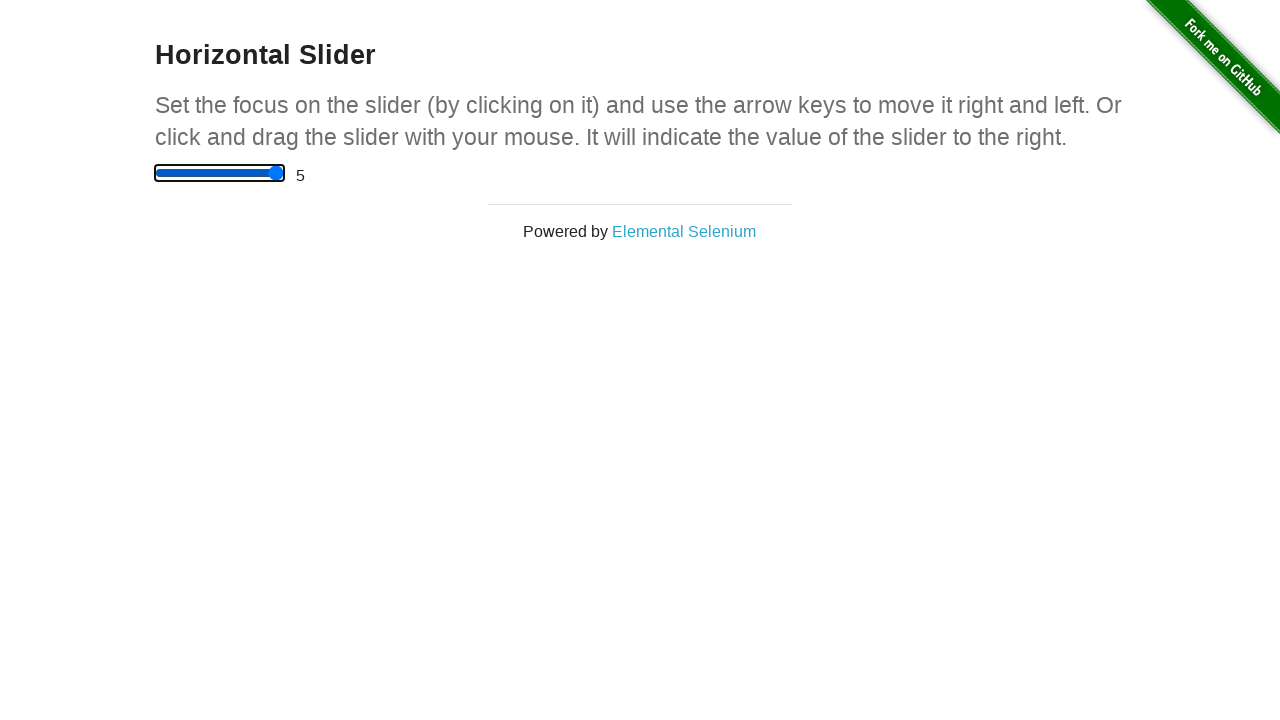

Pressed ArrowRight key to move slider towards maximum value (iteration 6/9)
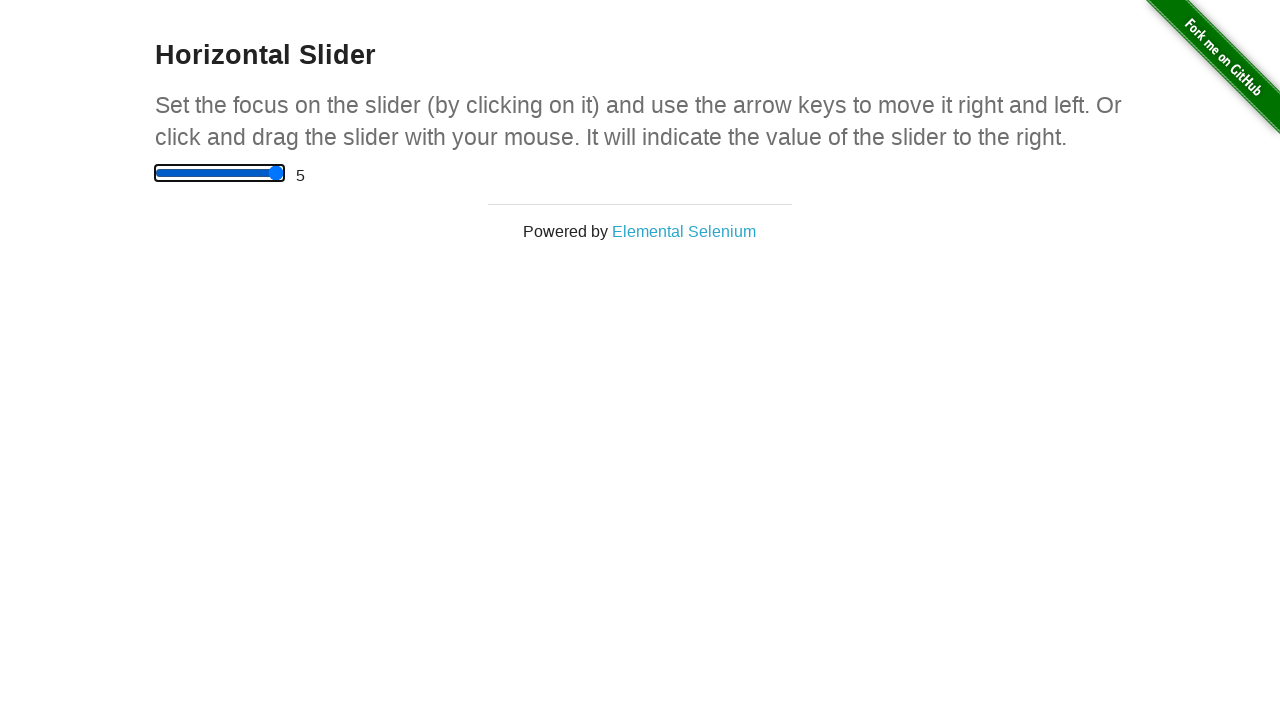

Pressed ArrowRight key to move slider towards maximum value (iteration 7/9)
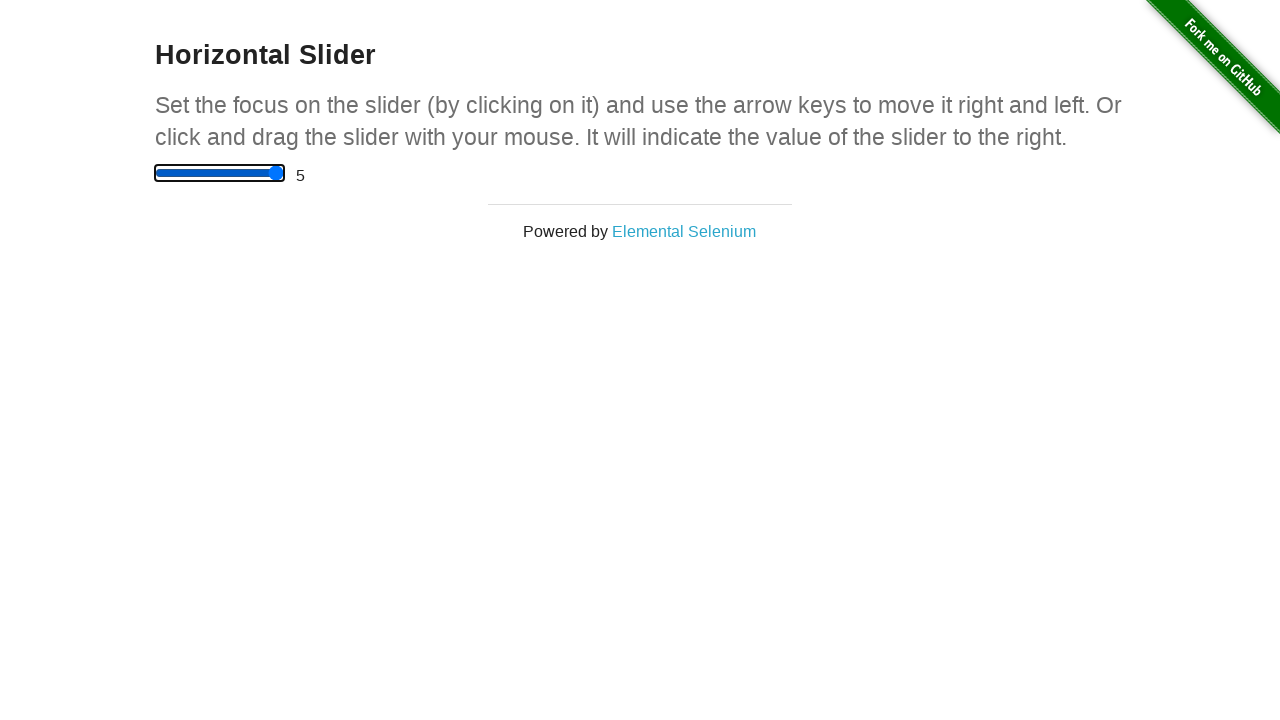

Pressed ArrowRight key to move slider towards maximum value (iteration 8/9)
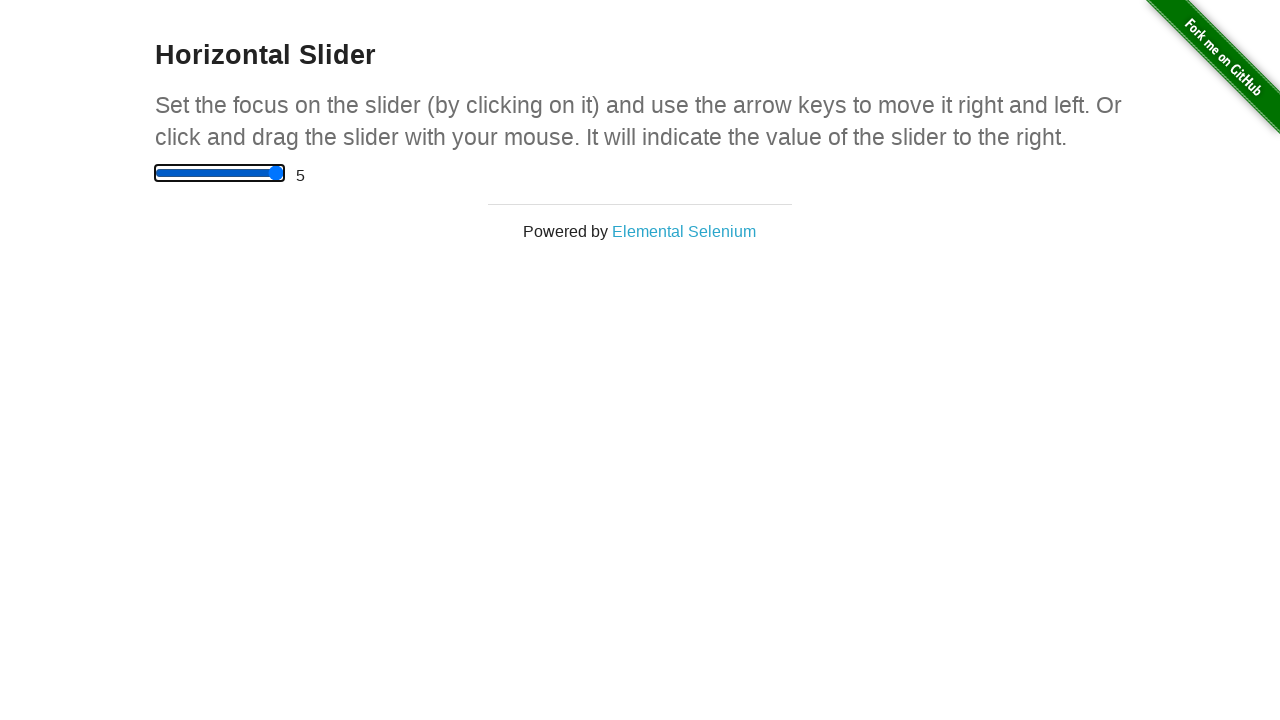

Pressed ArrowRight key to move slider towards maximum value (iteration 9/9)
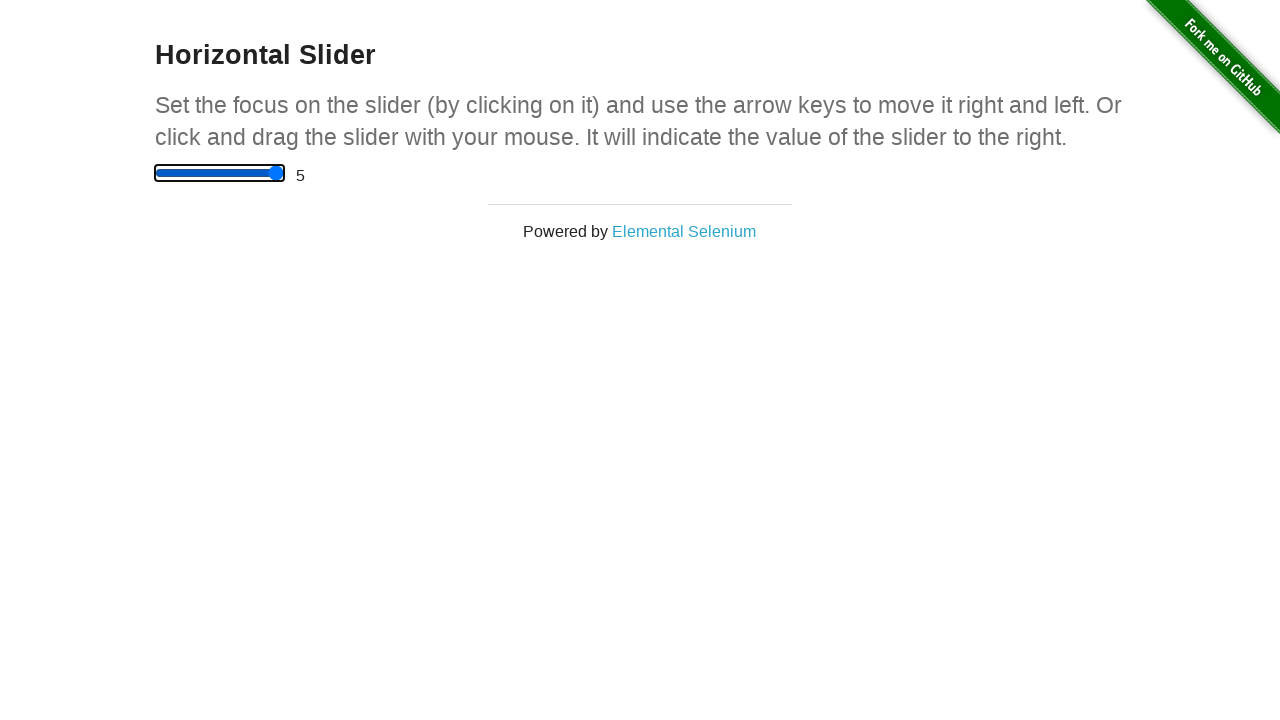

Waited 500ms for slider value to update
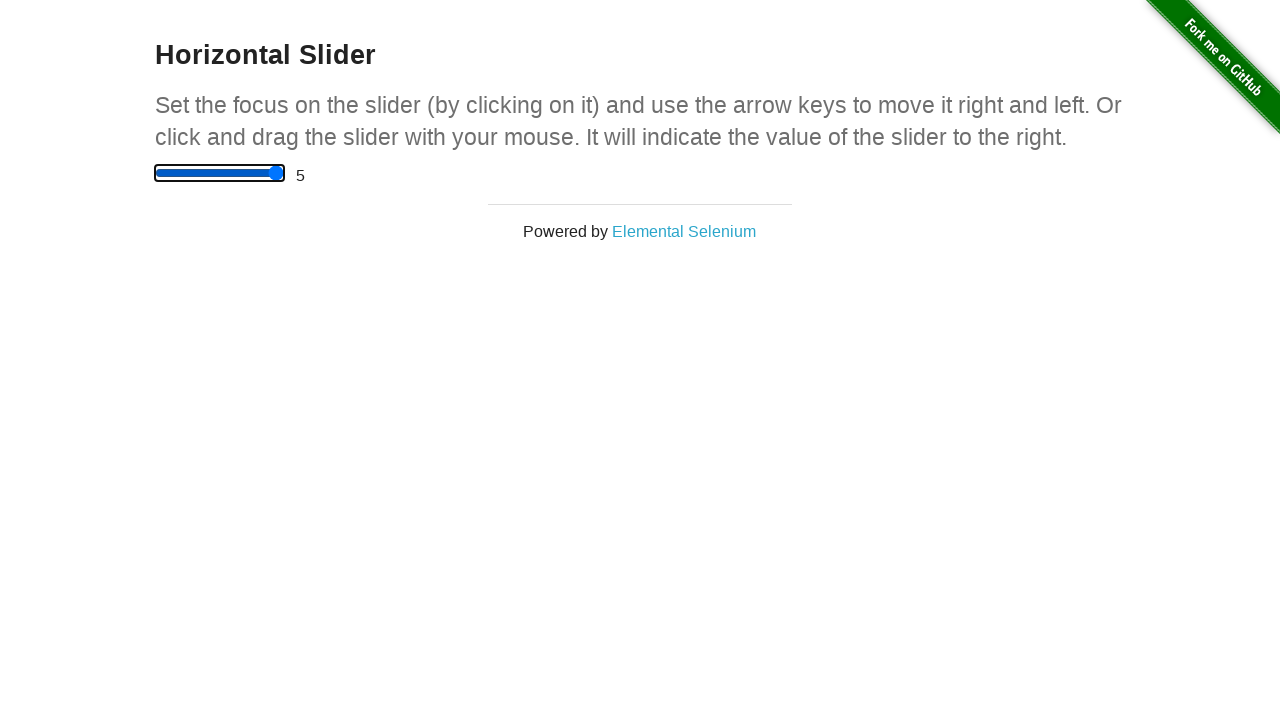

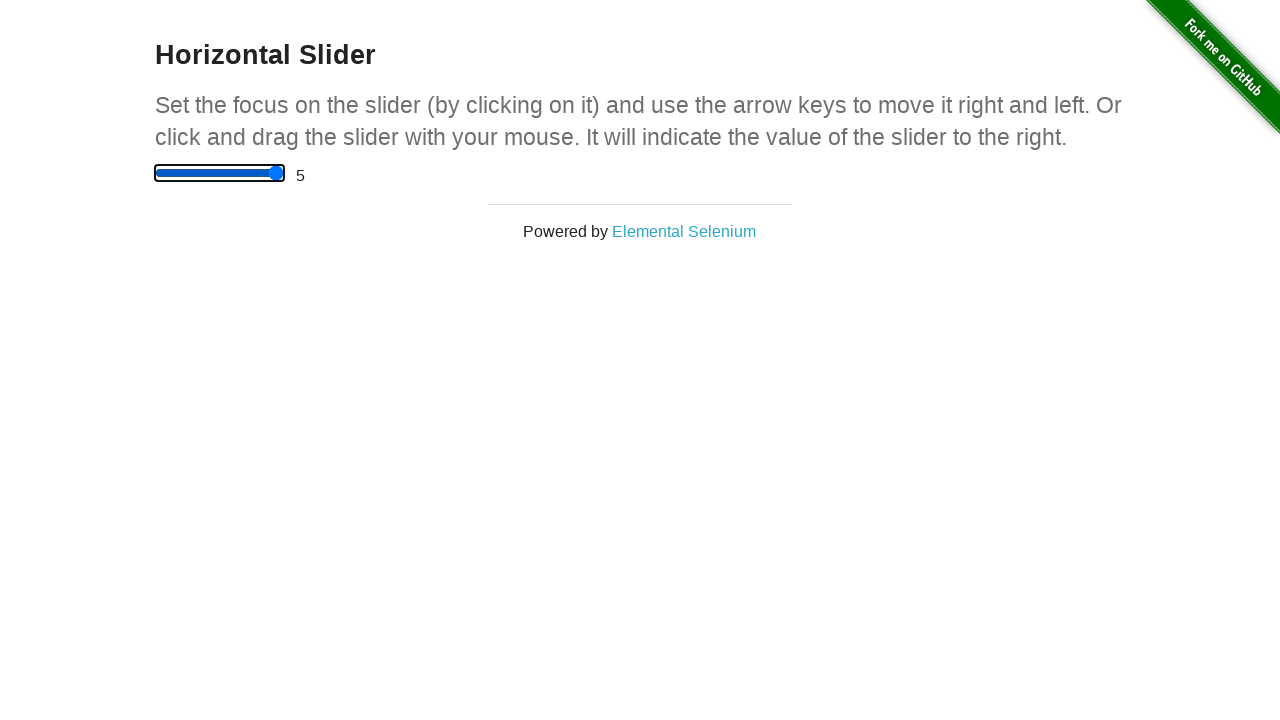